Tests JavaScript prompt alert handling by clicking to open a prompt box, entering text into the alert, and accepting it

Starting URL: http://demo.automationtesting.in/Alerts.html

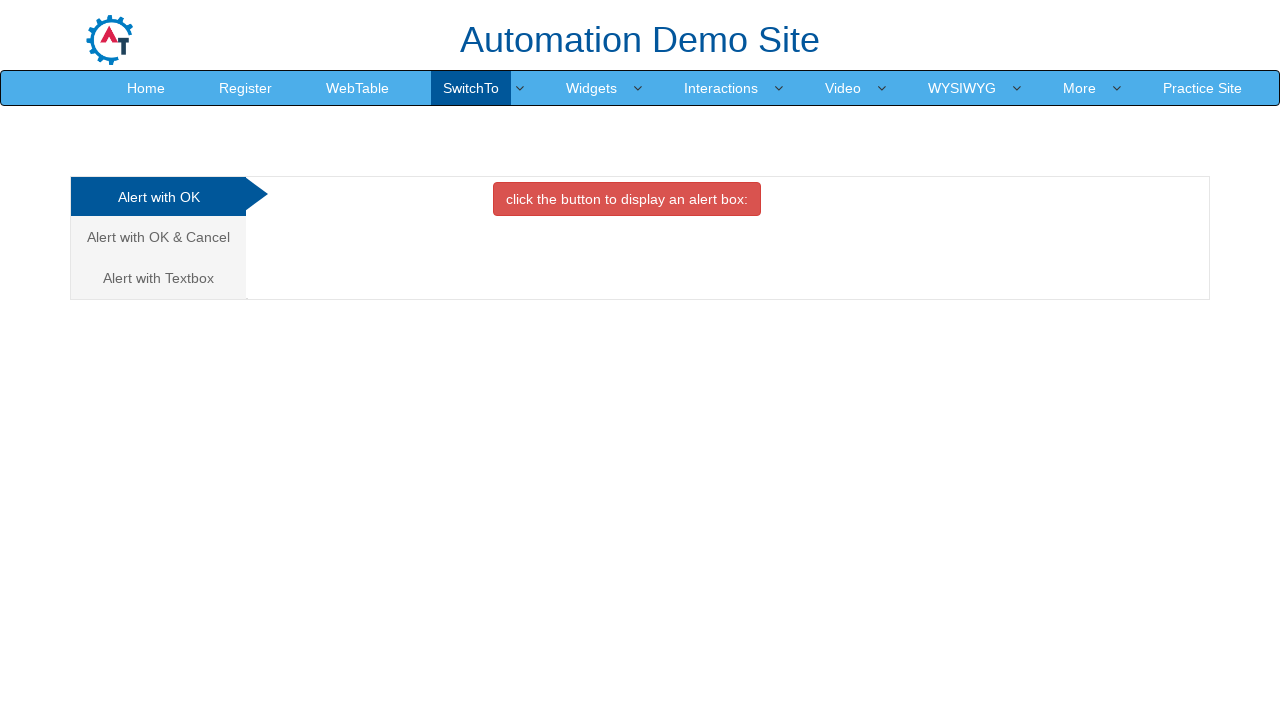

Clicked on 'Alert with textbox' tab link at (158, 278) on a[href='#Textbox']
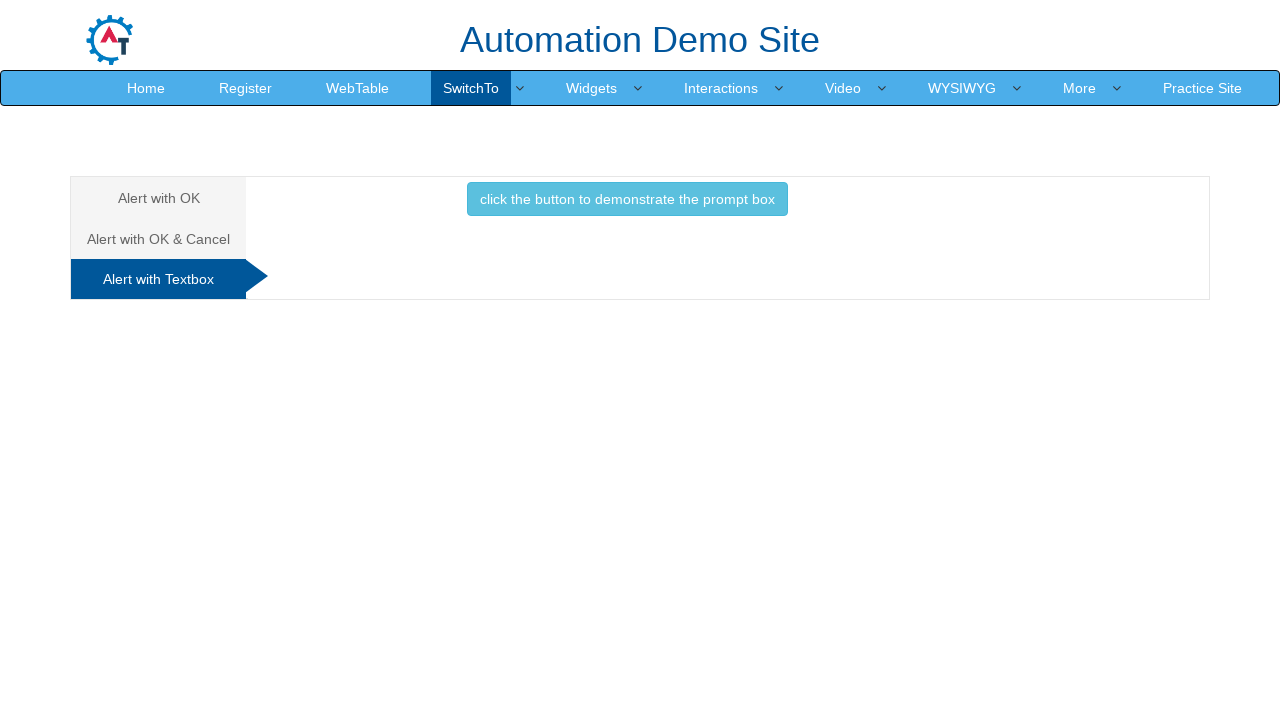

Waited for tab content to load
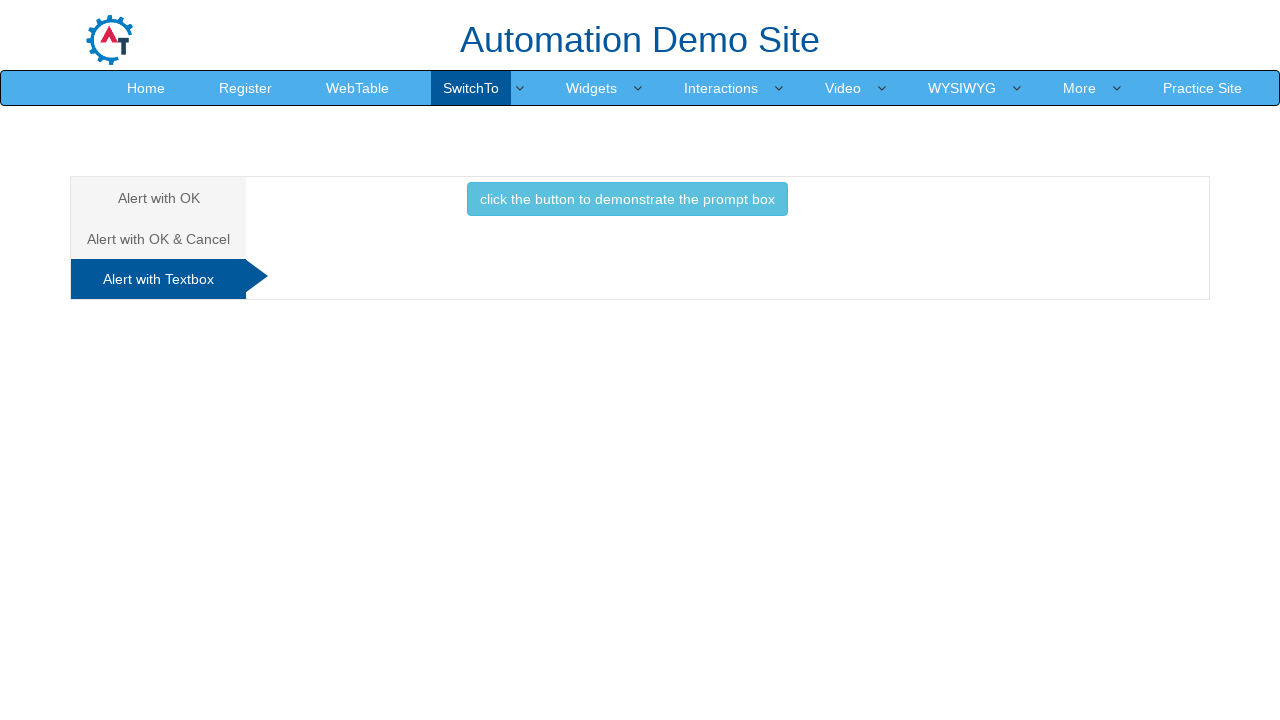

Set up dialog handler to accept prompt with text '7845123690'
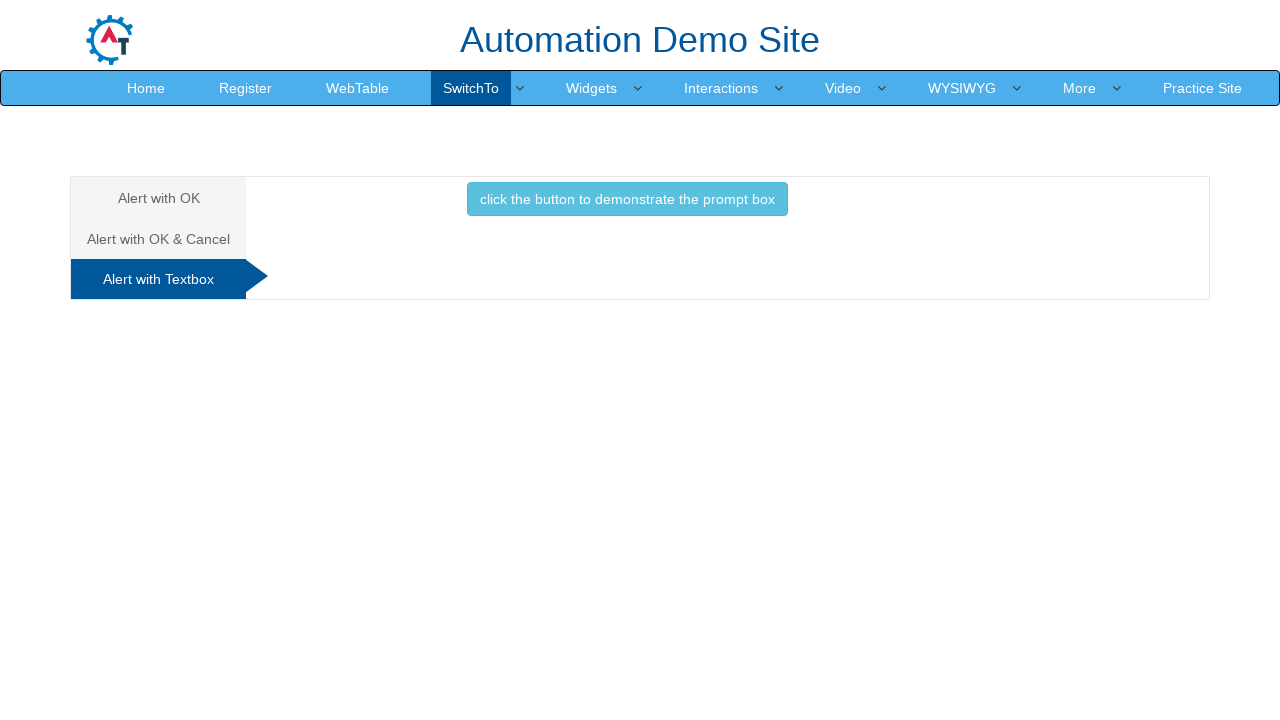

Clicked button to open prompt alert at (627, 199) on button[onclick*='promptbox']
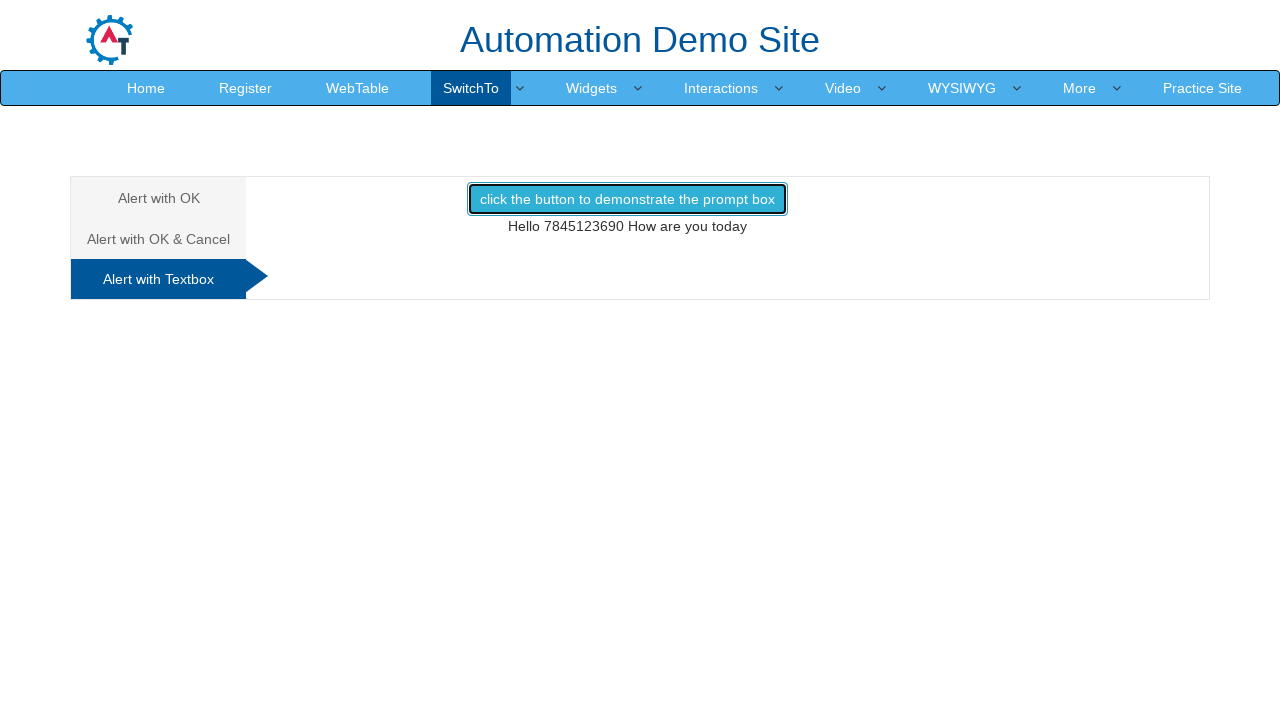

Waited for dialog to be handled
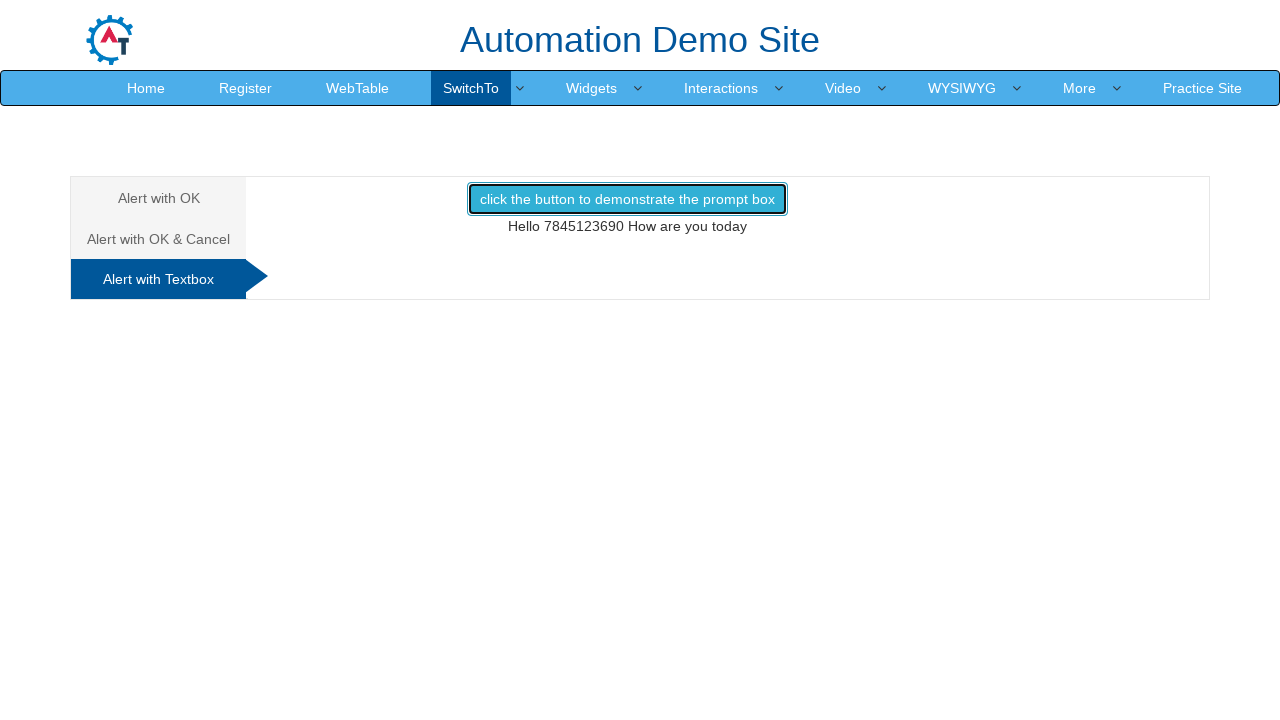

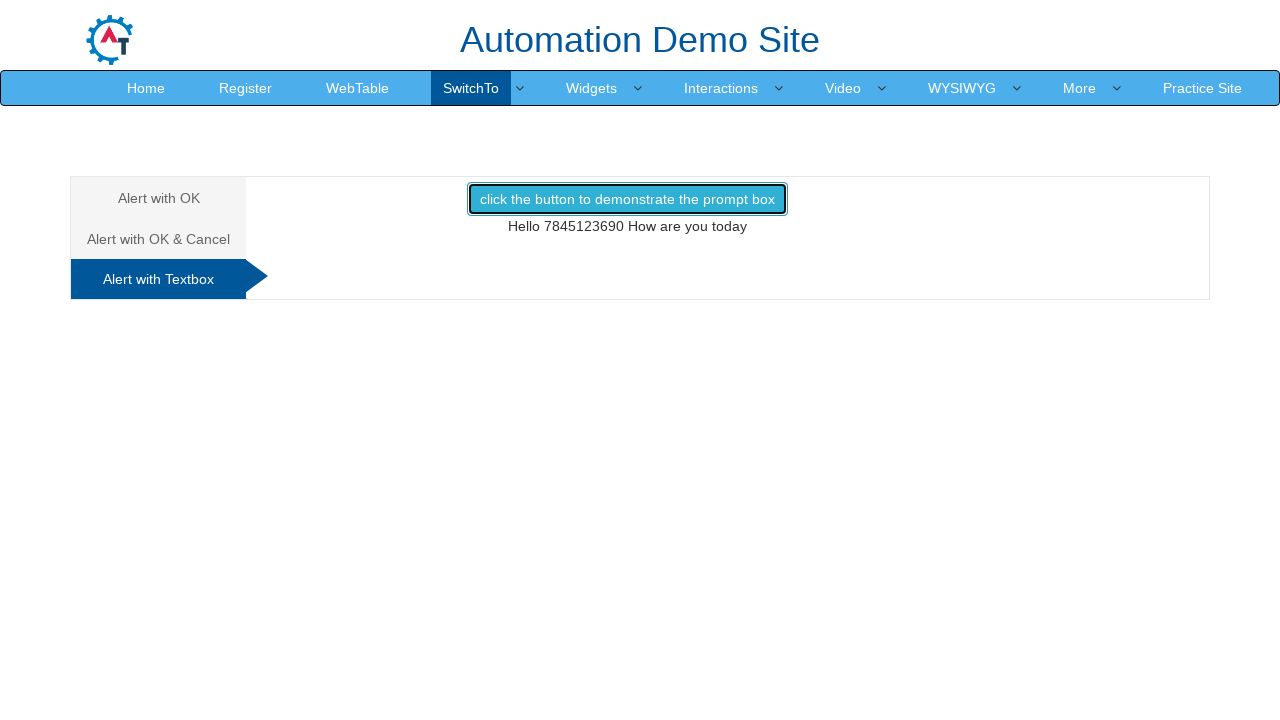